Tests double-click and right-click functionality on buttons and verifies the corresponding messages appear

Starting URL: https://demoqa.com/buttons

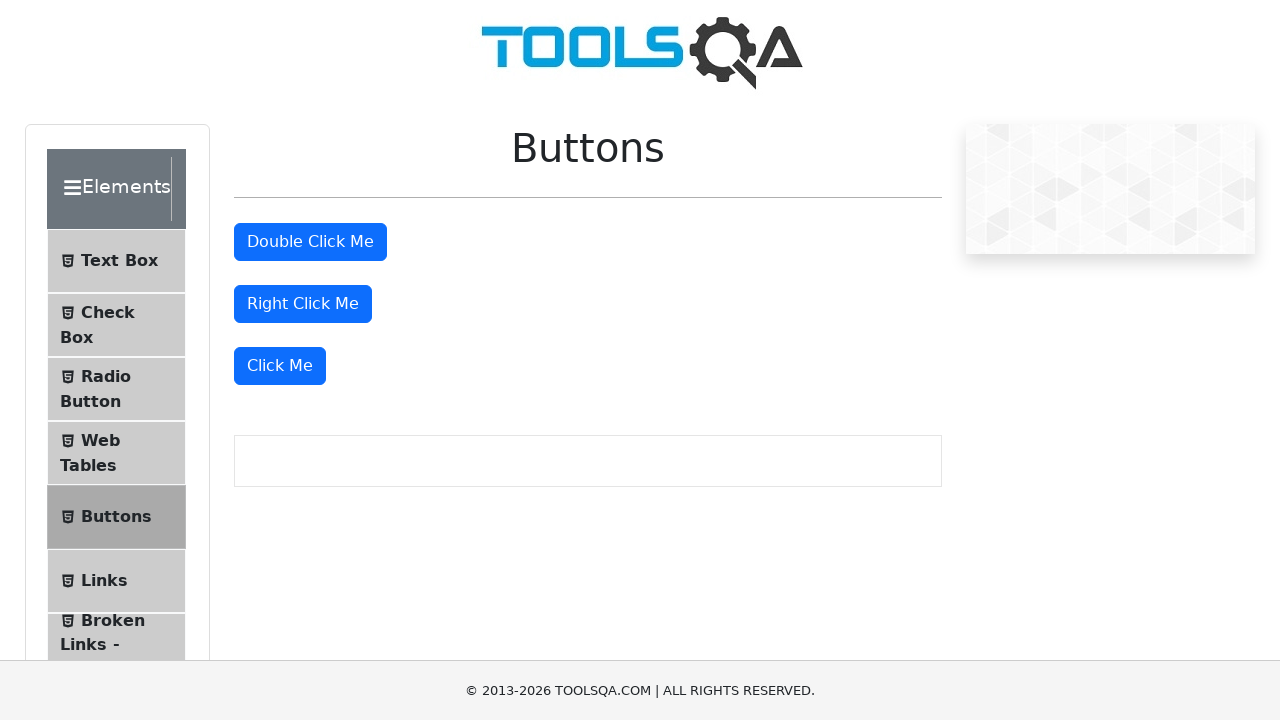

Double-clicked the double-click button at (310, 242) on #doubleClickBtn
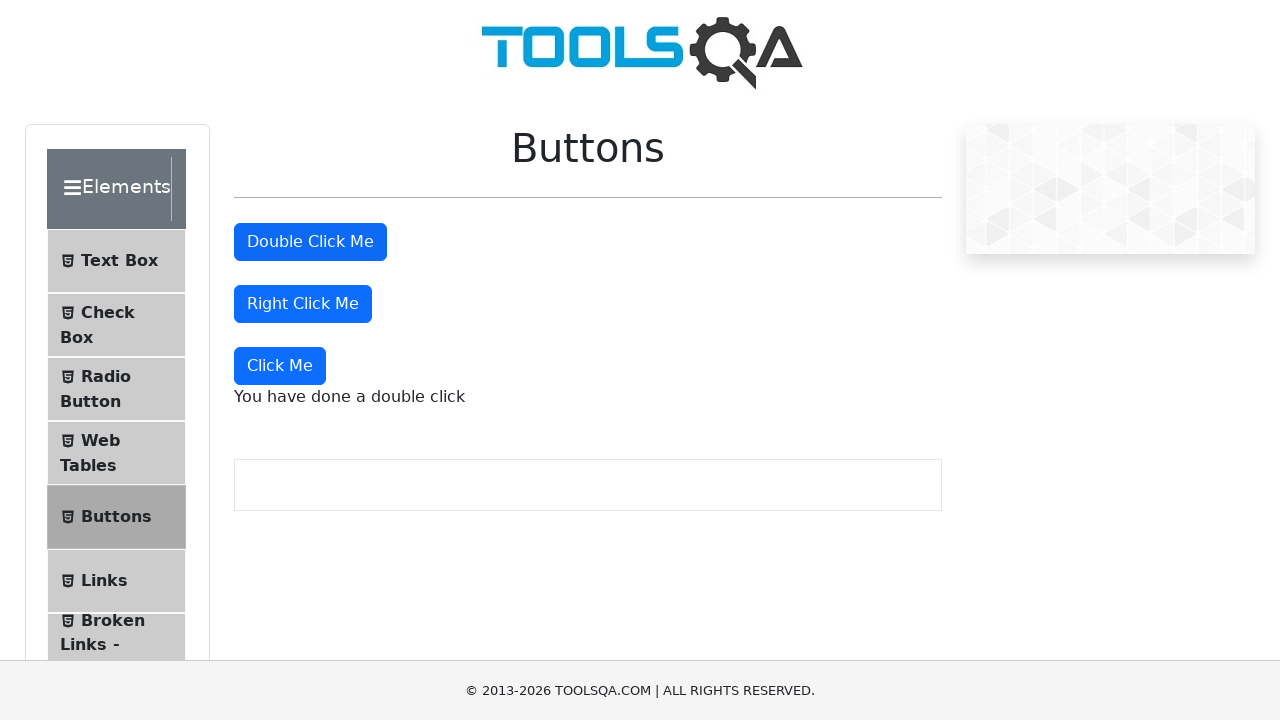

Waited for double-click message to appear
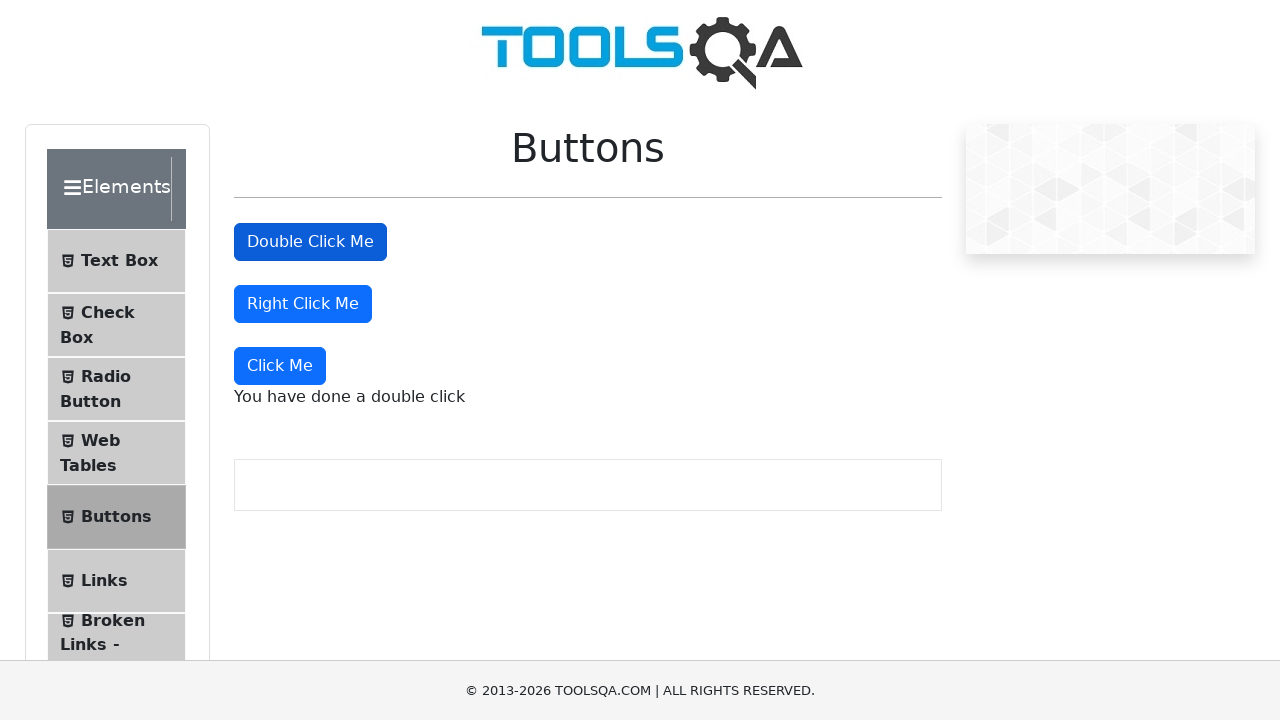

Verified double-click message contains 'You have done a double click'
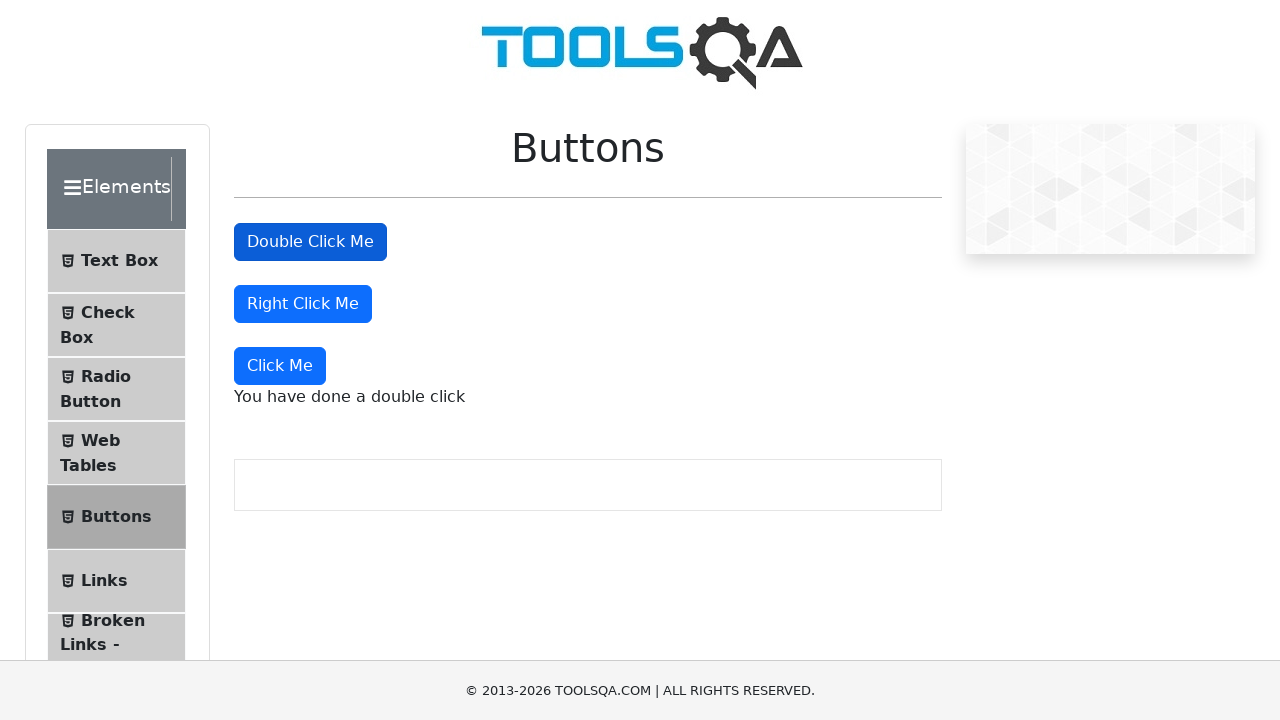

Right-clicked the right-click button at (303, 304) on #rightClickBtn
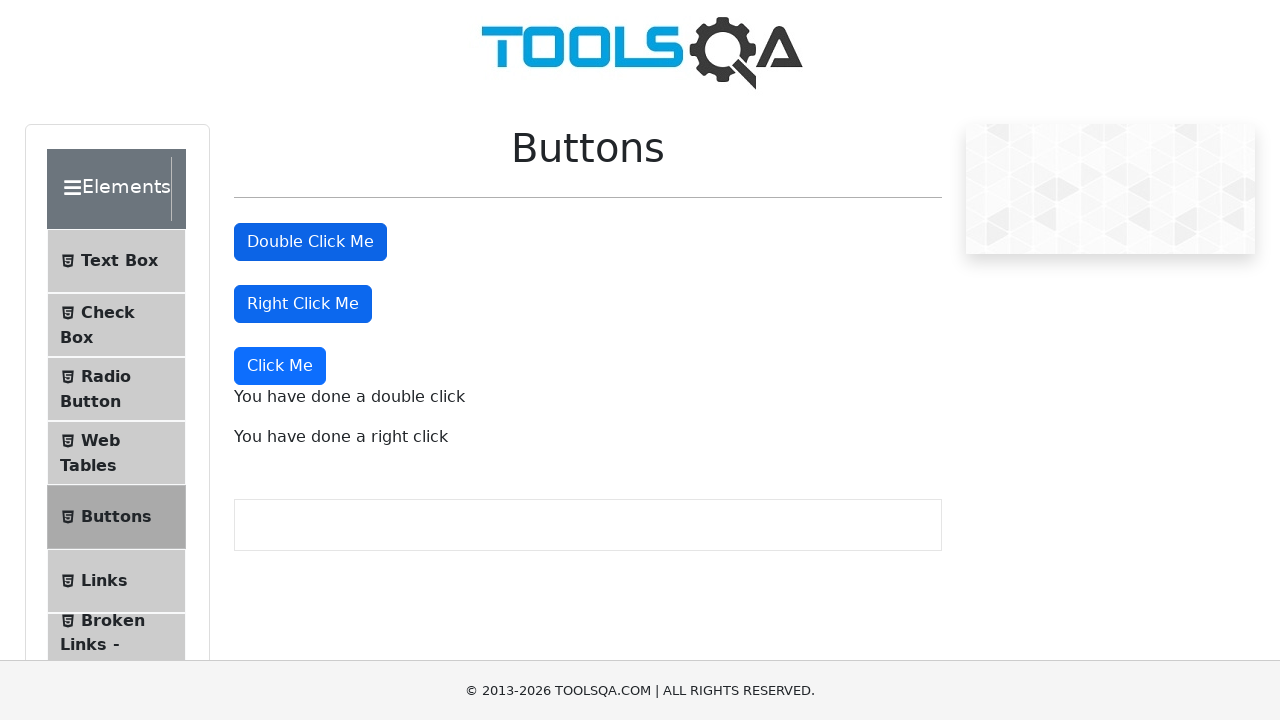

Waited for right-click message to appear
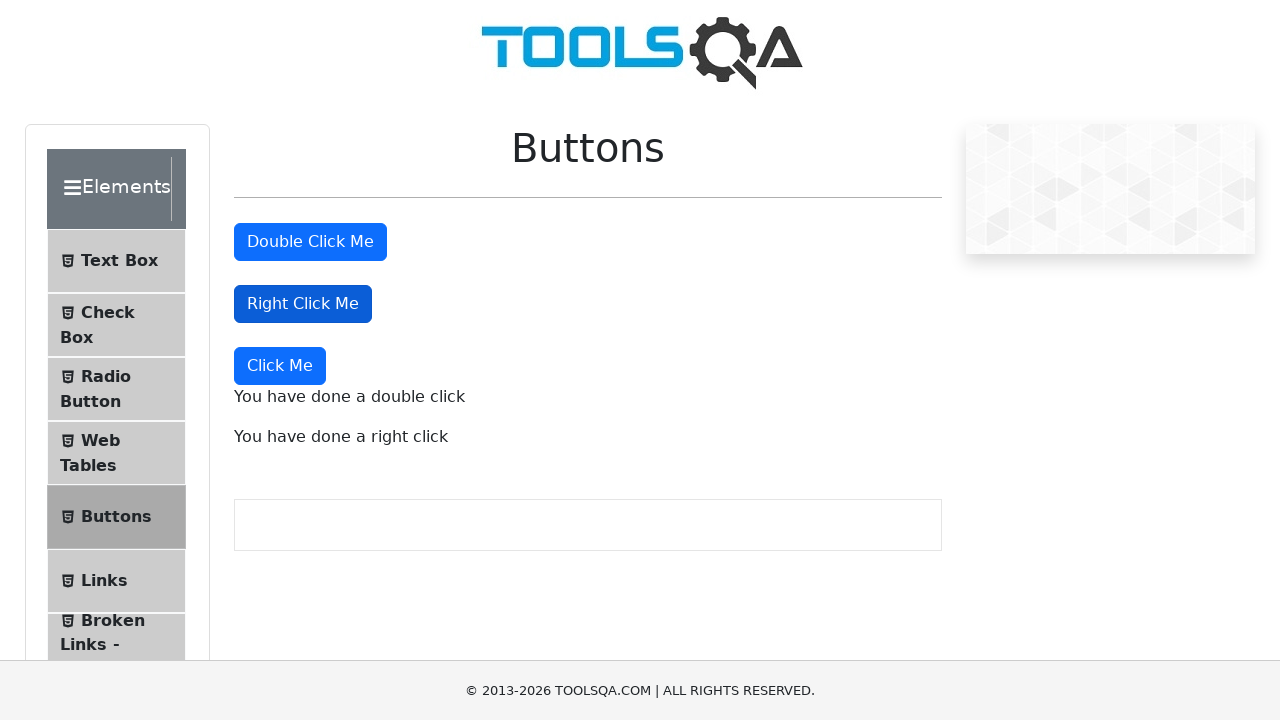

Verified right-click message contains 'You have done a right click'
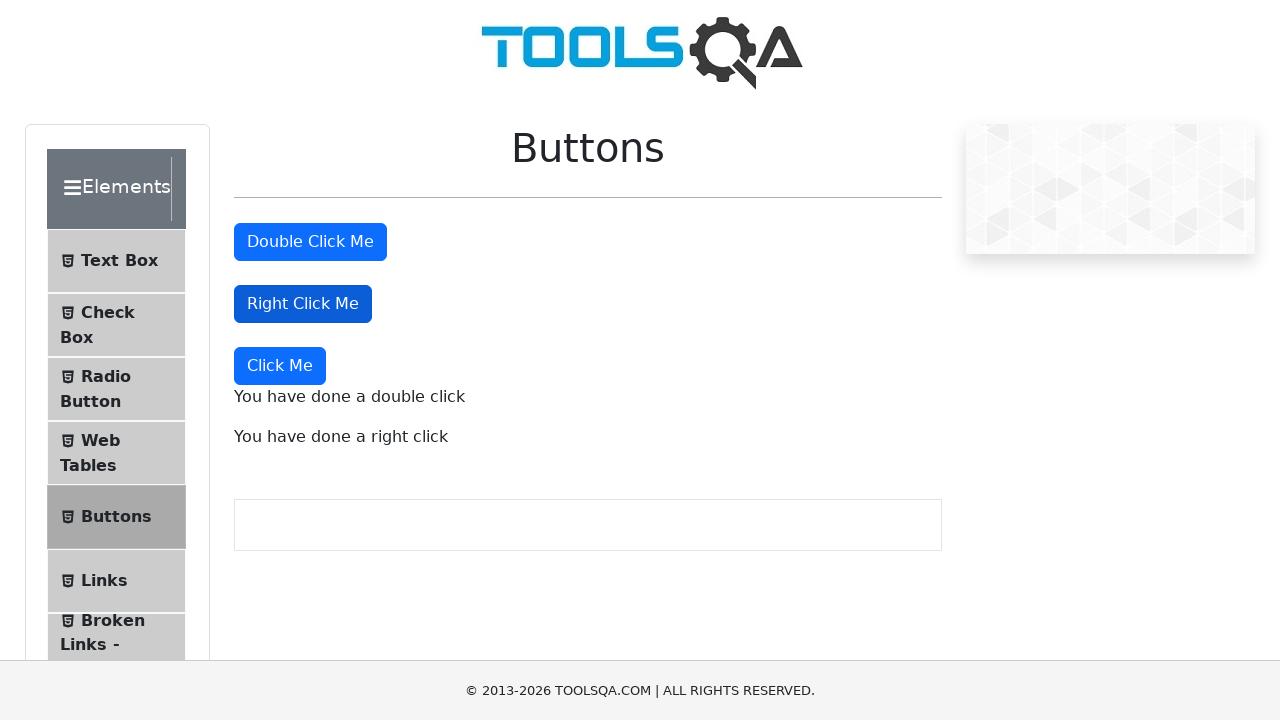

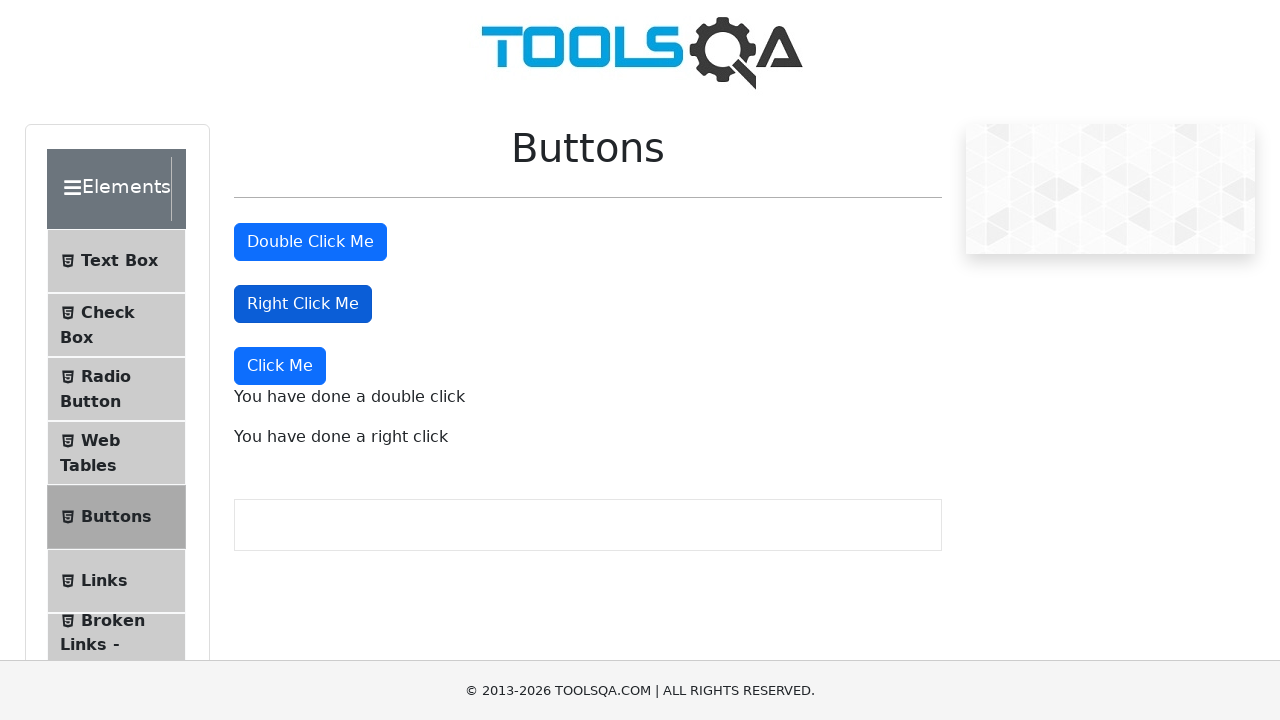